Tests switching between browser contexts/windows by opening a new window and switching between them

Starting URL: https://guinea-pig.webdriver.io/

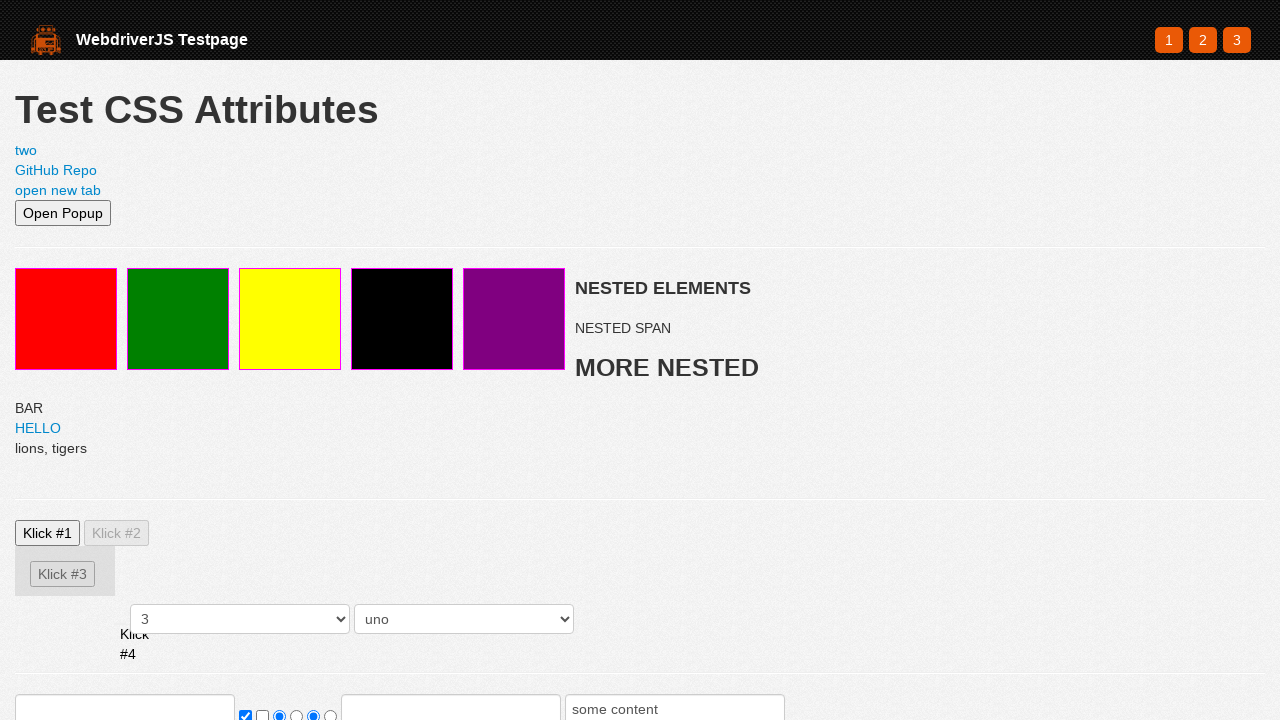

Opened a new page in the same browser context
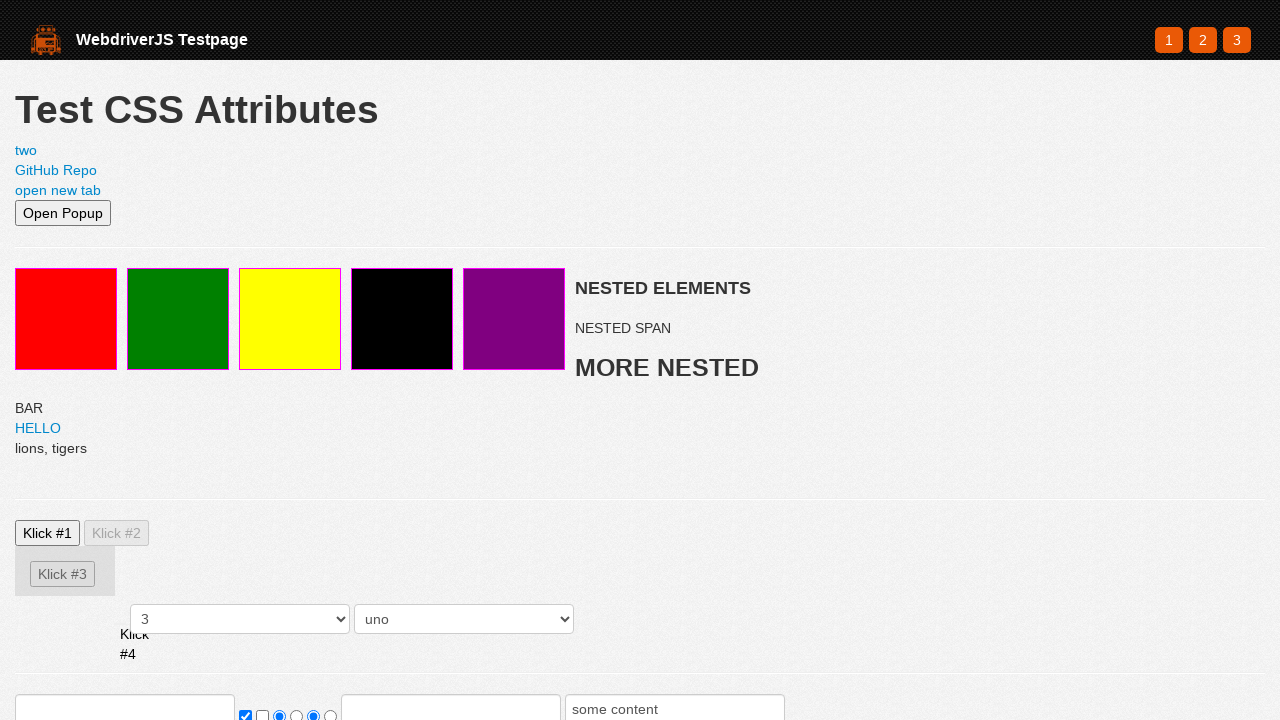

Navigated new page to https://webdriver.io
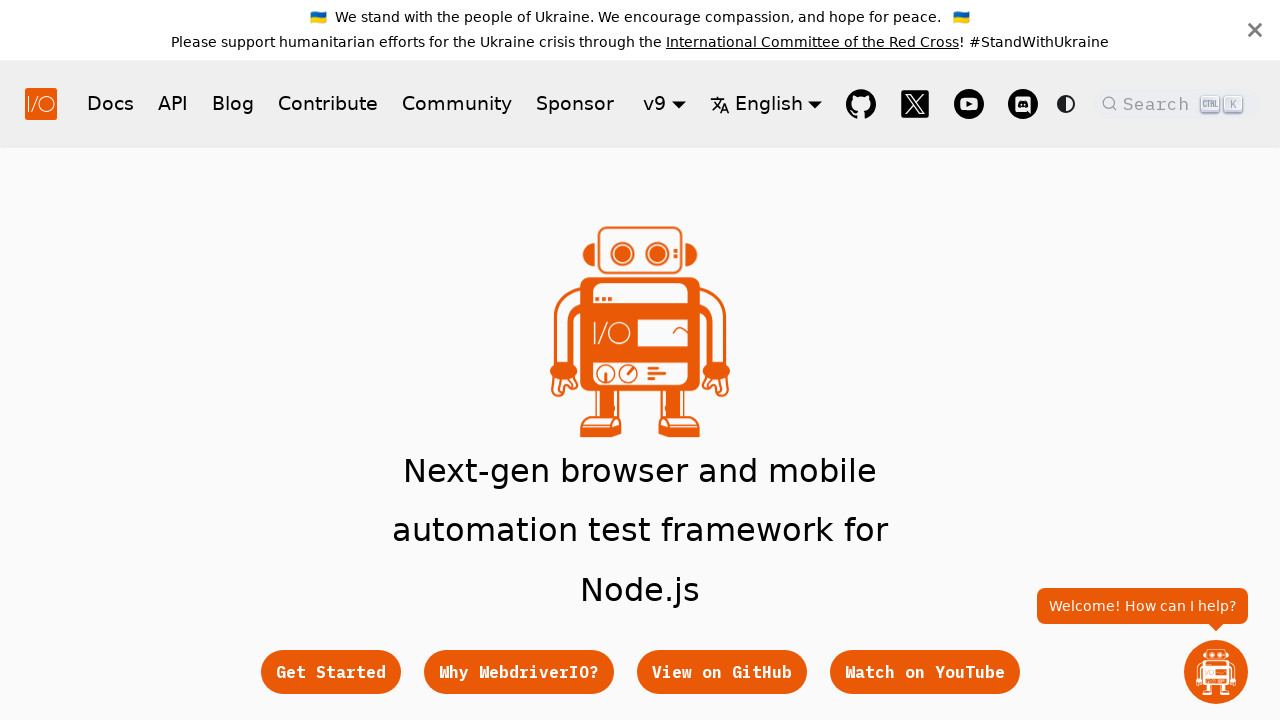

Verified hero subtitle element is present on webdriver.io page
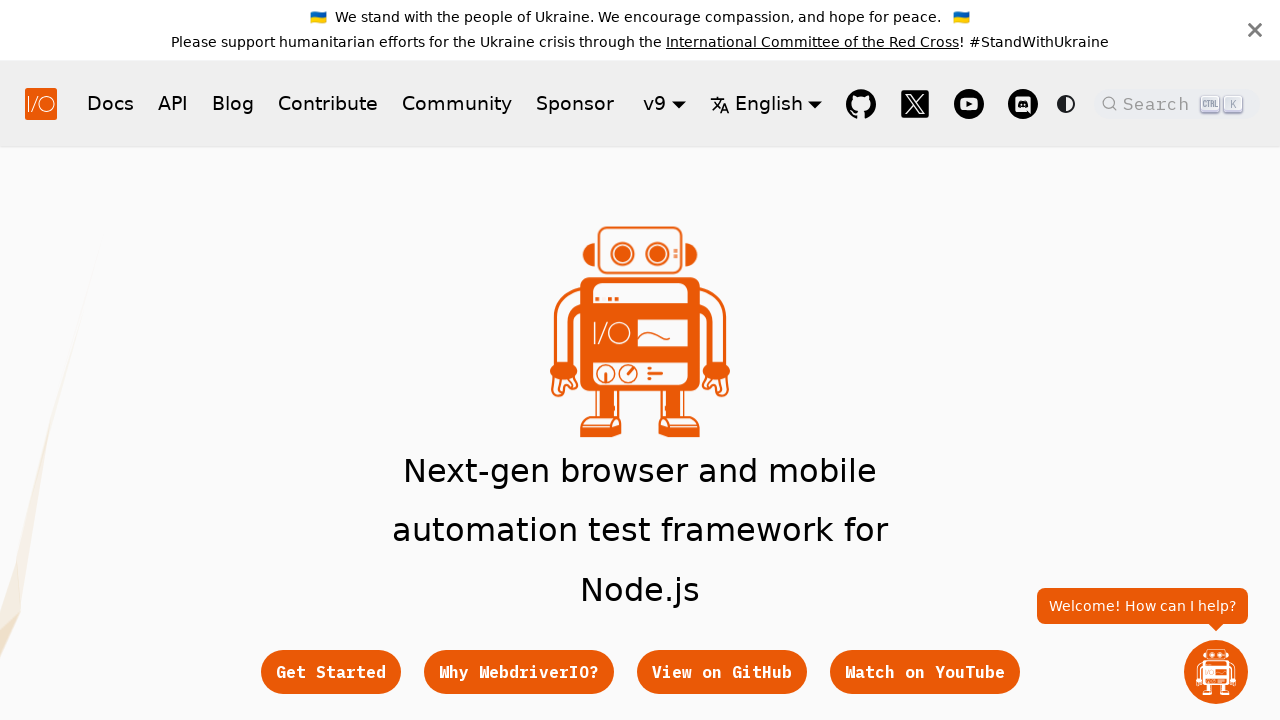

Switched focus back to original page
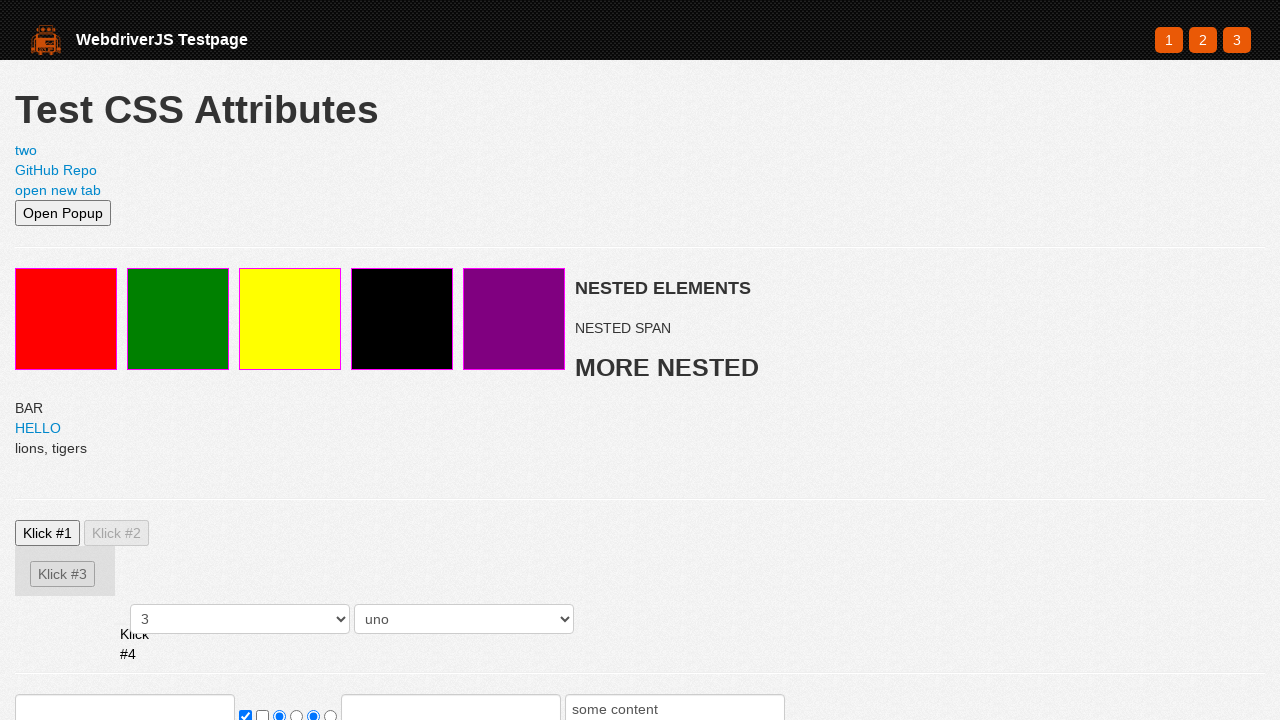

Verified .red element is present on original page
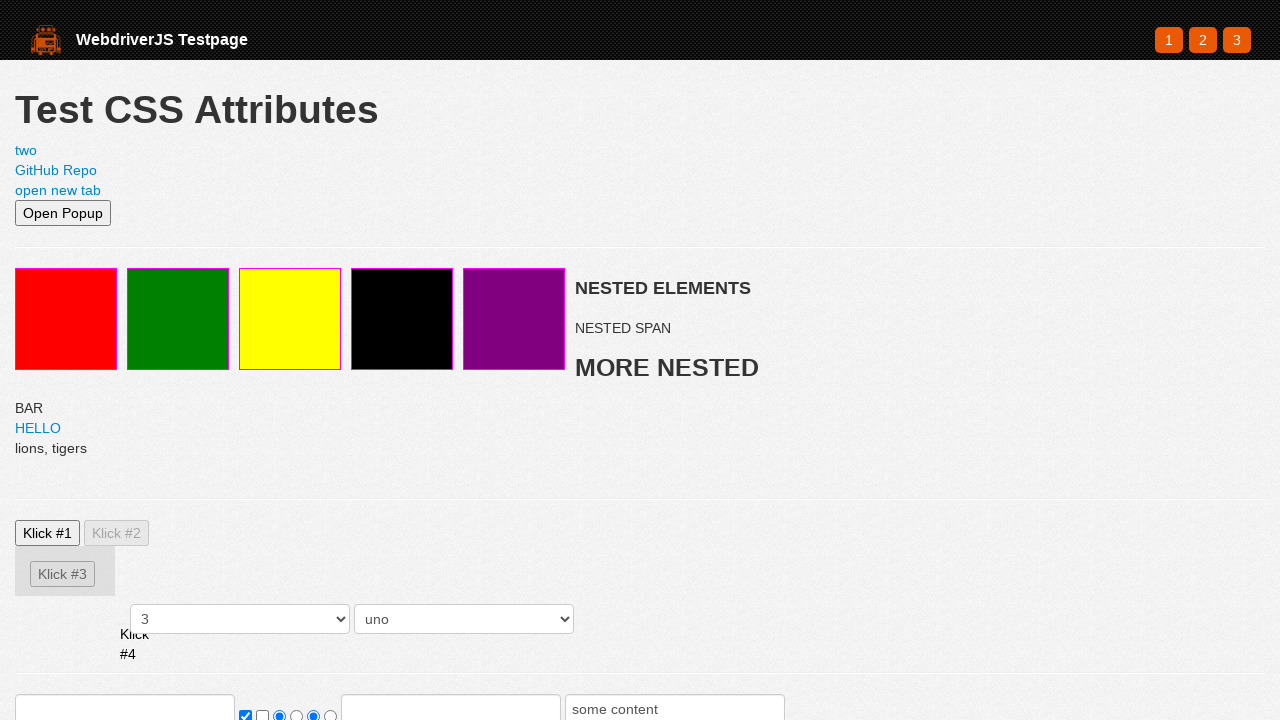

Switched focus back to new page
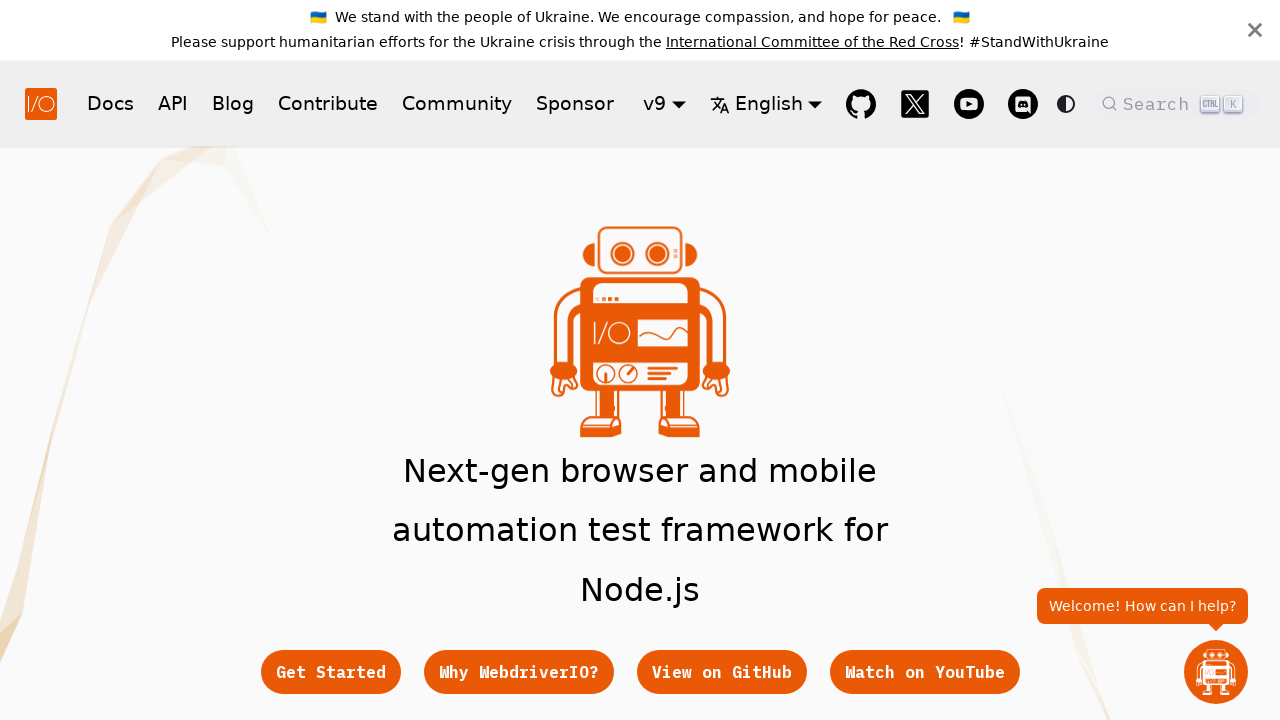

Verified hero subtitle element is still present on new page
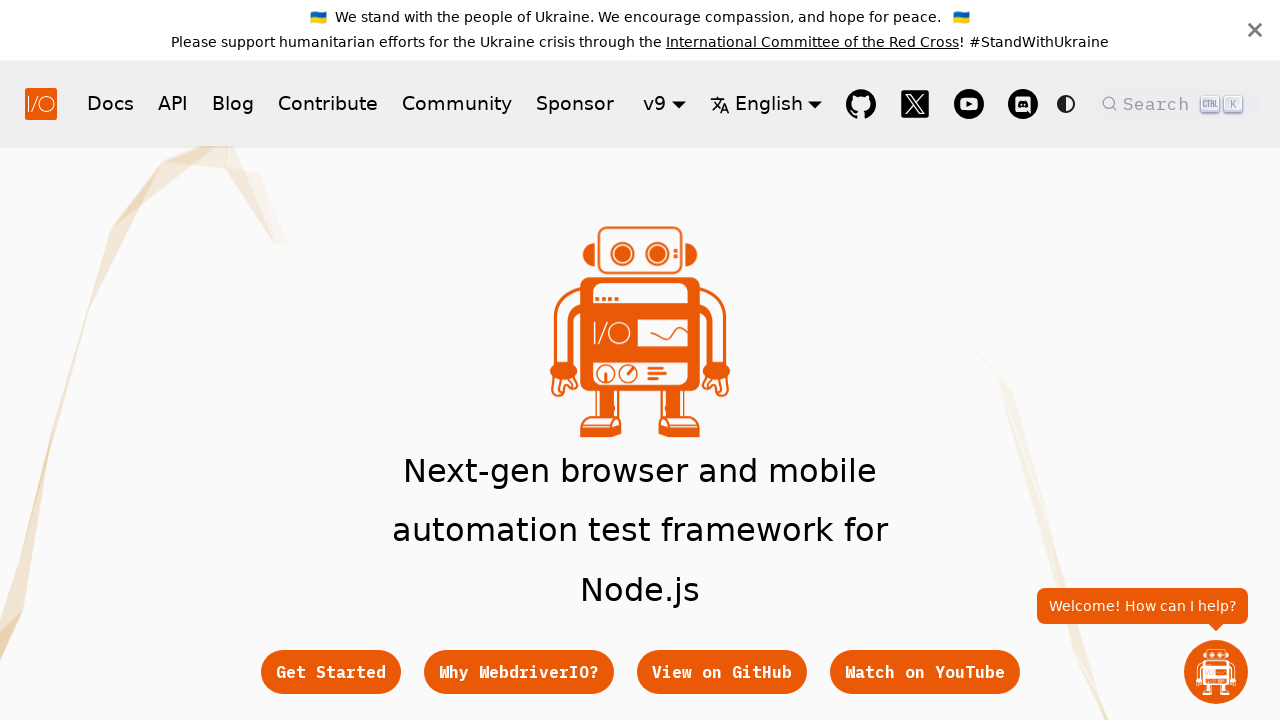

Closed the new page
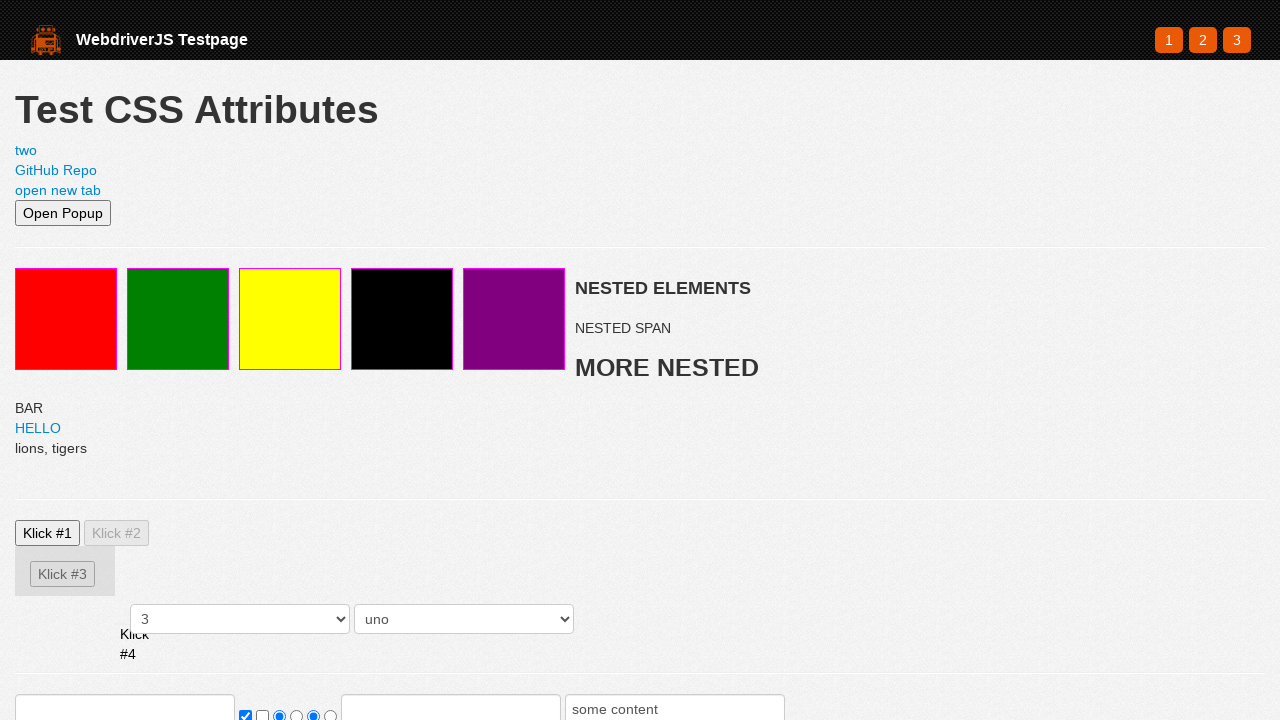

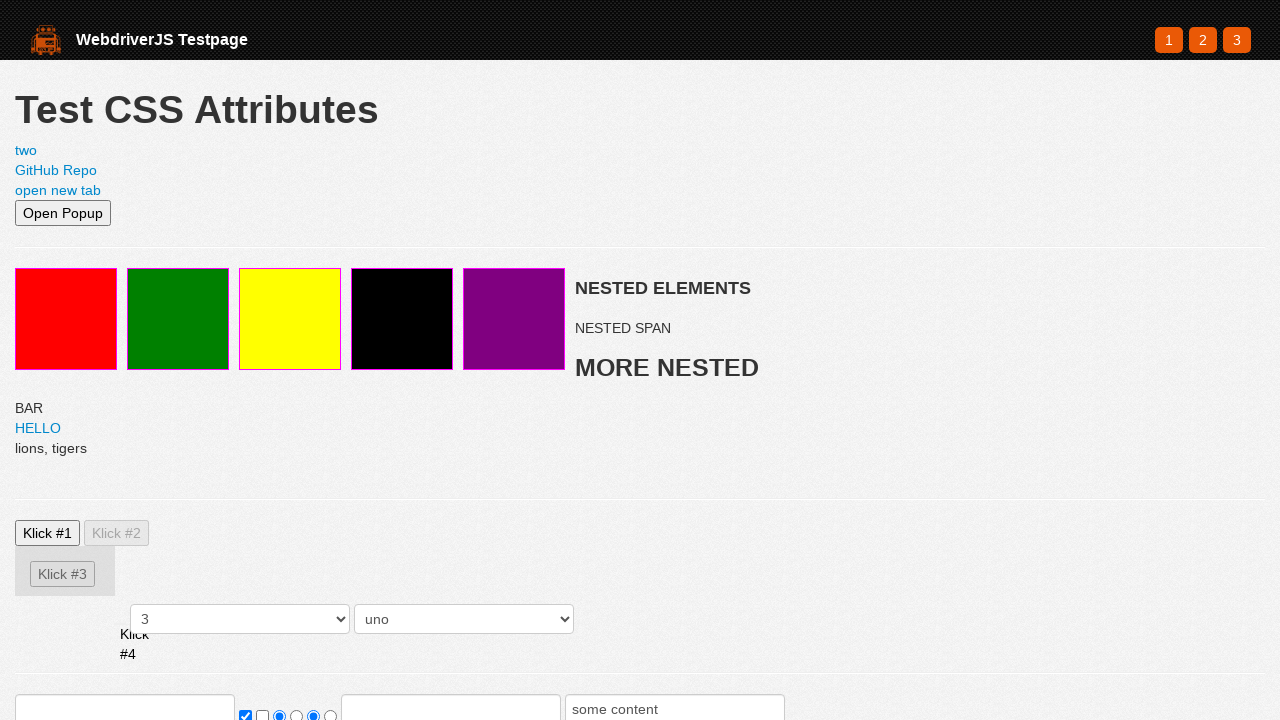